Clicks on checkboxes 3 and 4 from a group and verifies their selection states

Starting URL: https://antoniotrindade.com.br/treinoautomacao/elementsweb.html

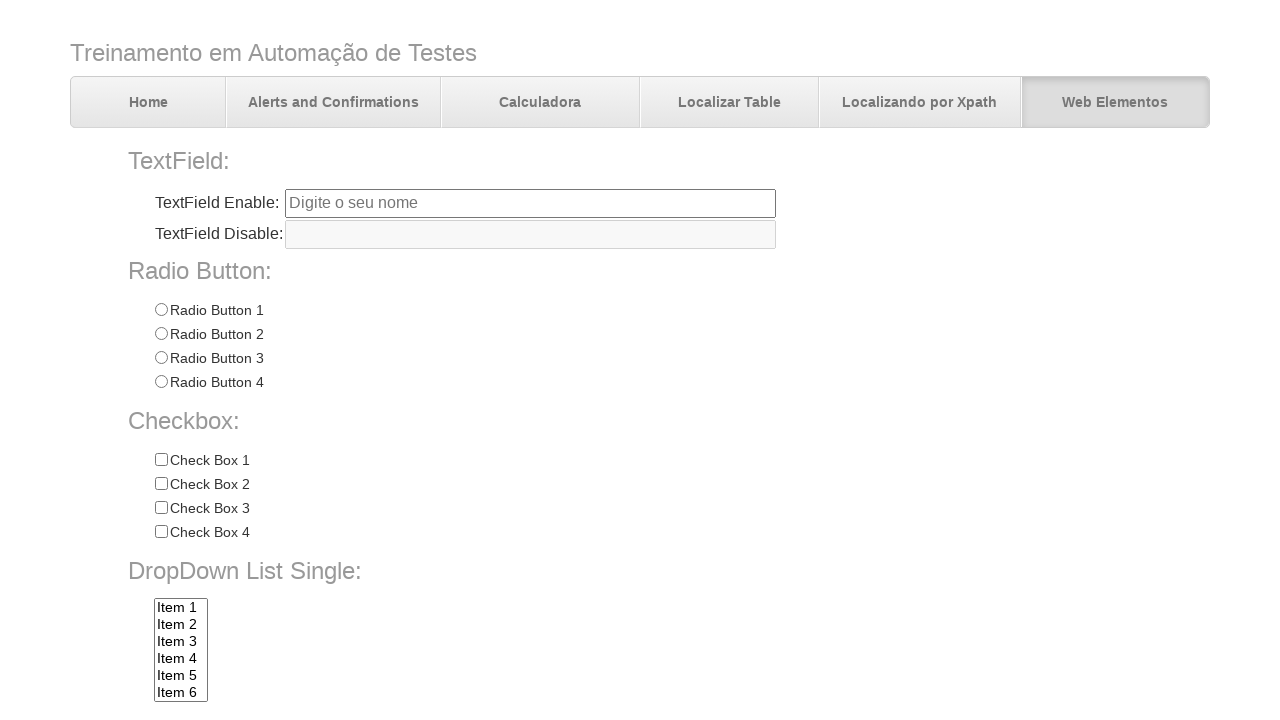

Clicked checkbox 'Check 3' at (161, 508) on input[name='chkbox'][value='Check 3']
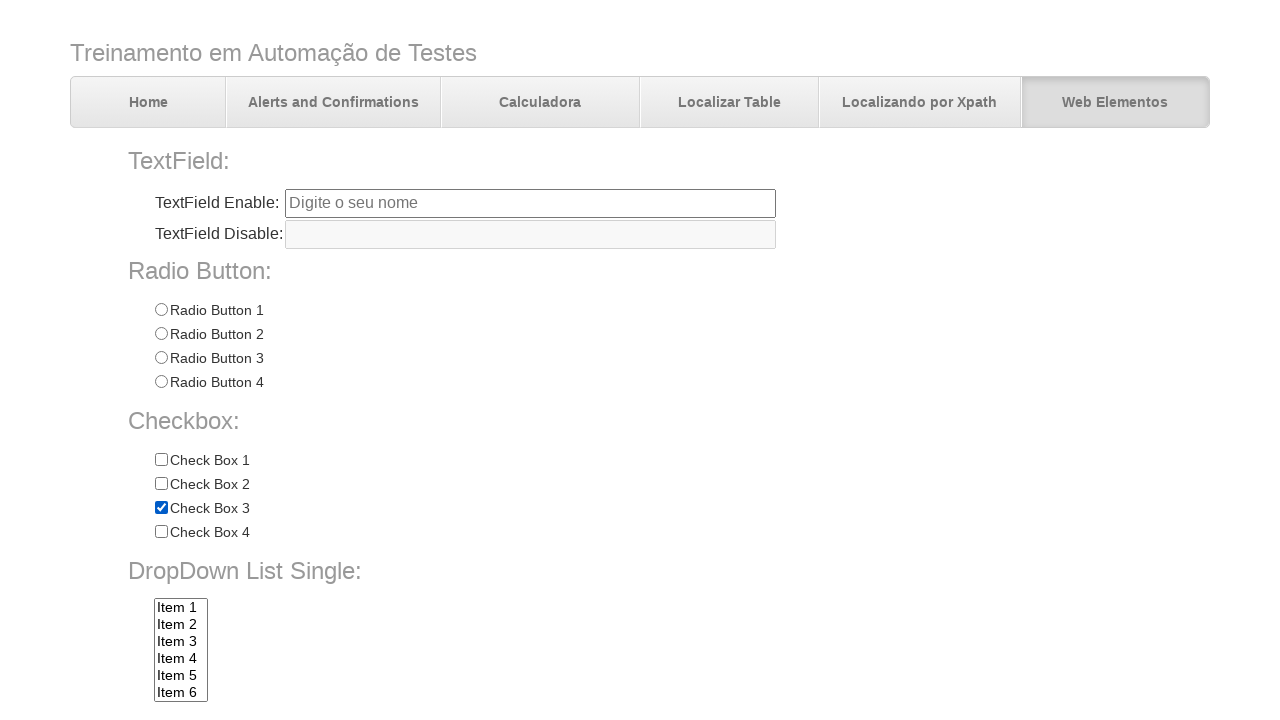

Clicked checkbox 'Check 4' at (161, 532) on input[name='chkbox'][value='Check 4']
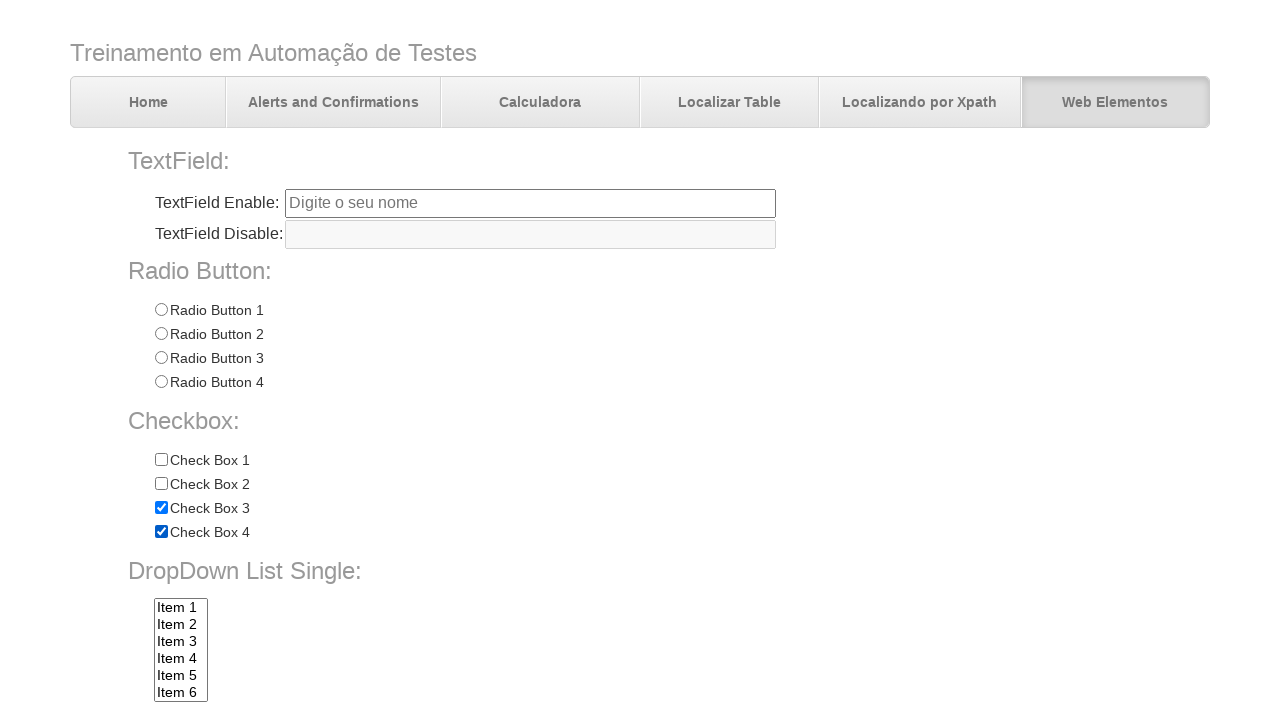

Verified checkbox 'Check 3' is selected
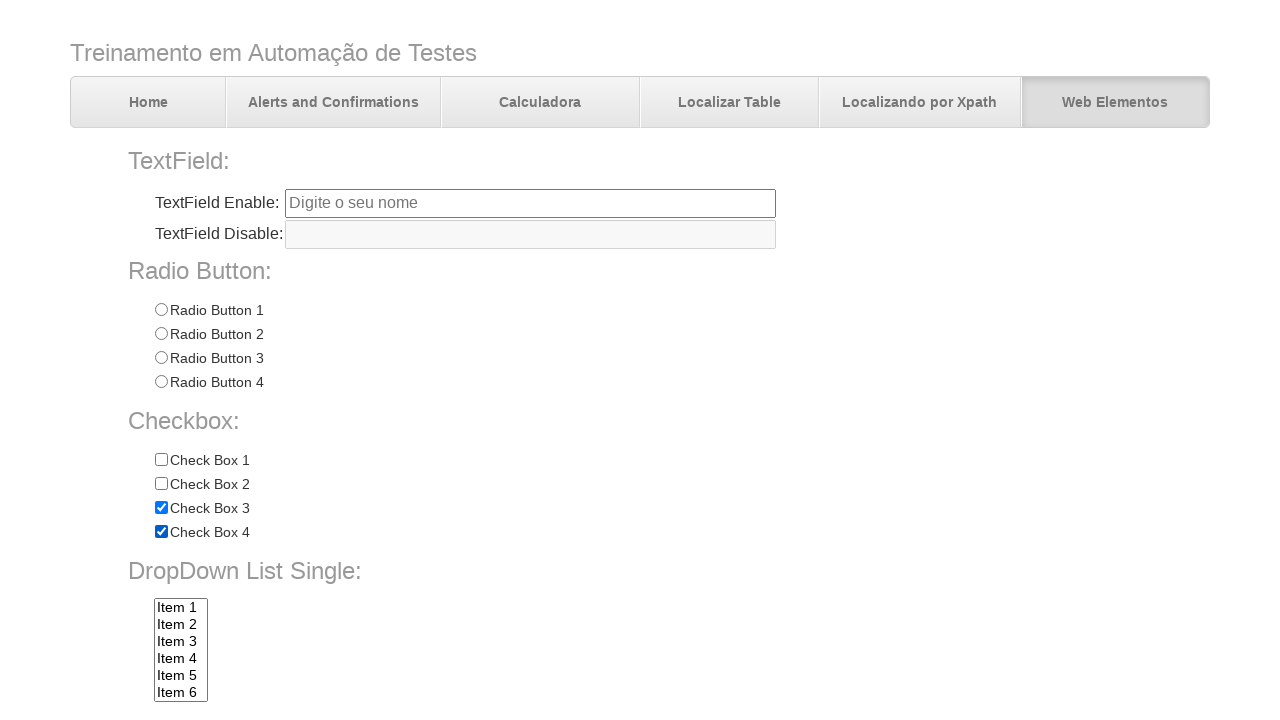

Verified checkbox 'Check 4' is selected
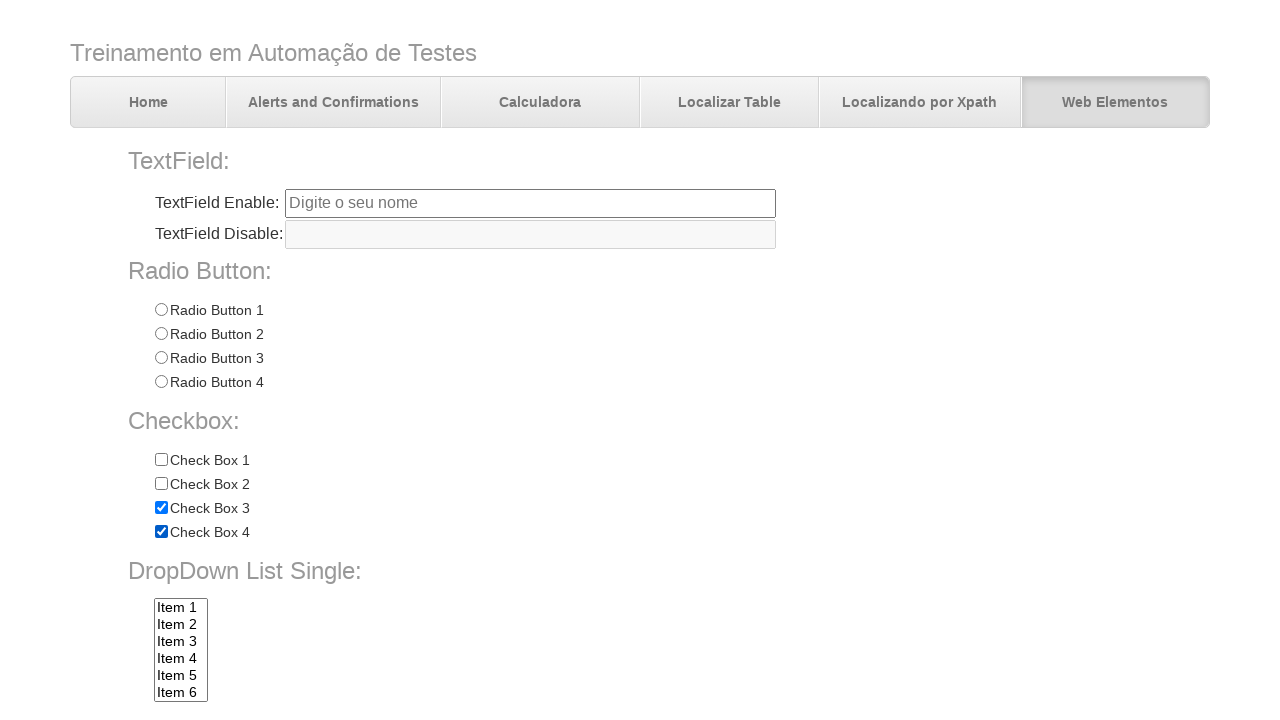

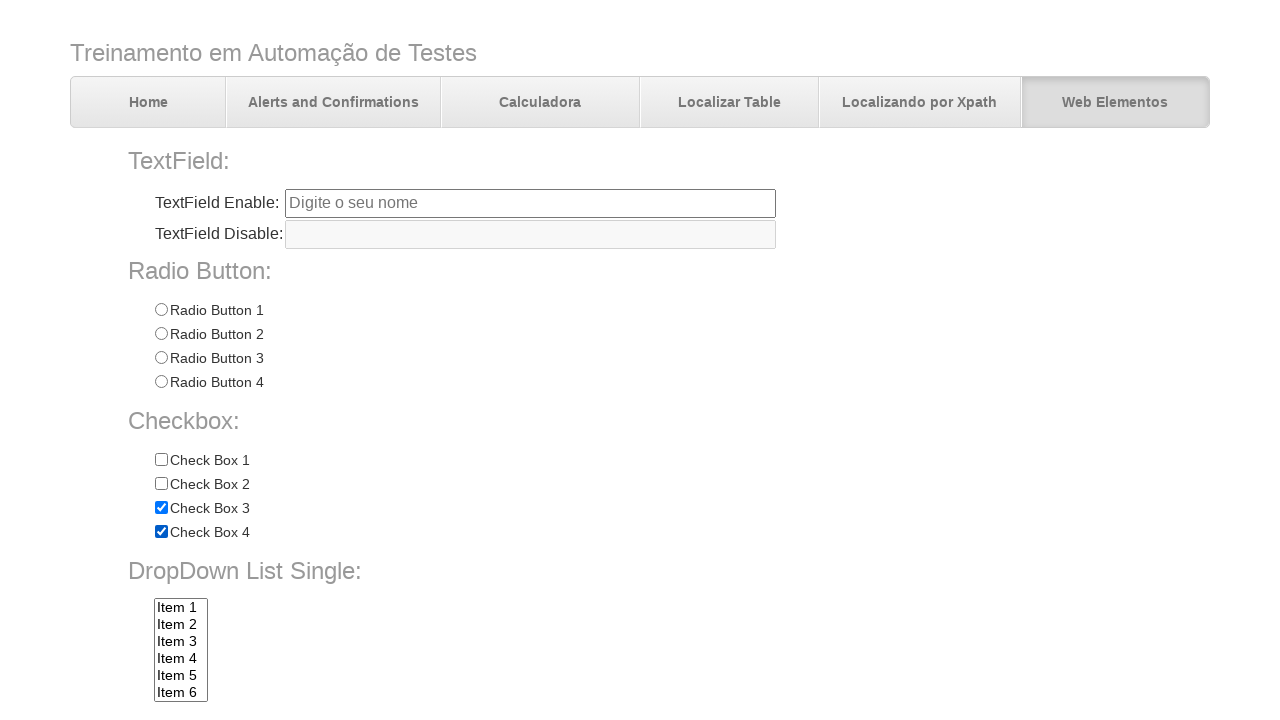